Tests a practice form by checking checkboxes, selecting radio buttons, choosing dropdown options, filling password field, submitting the form, then navigating to the Shop page and clicking a product button.

Starting URL: https://rahulshettyacademy.com/angularpractice/

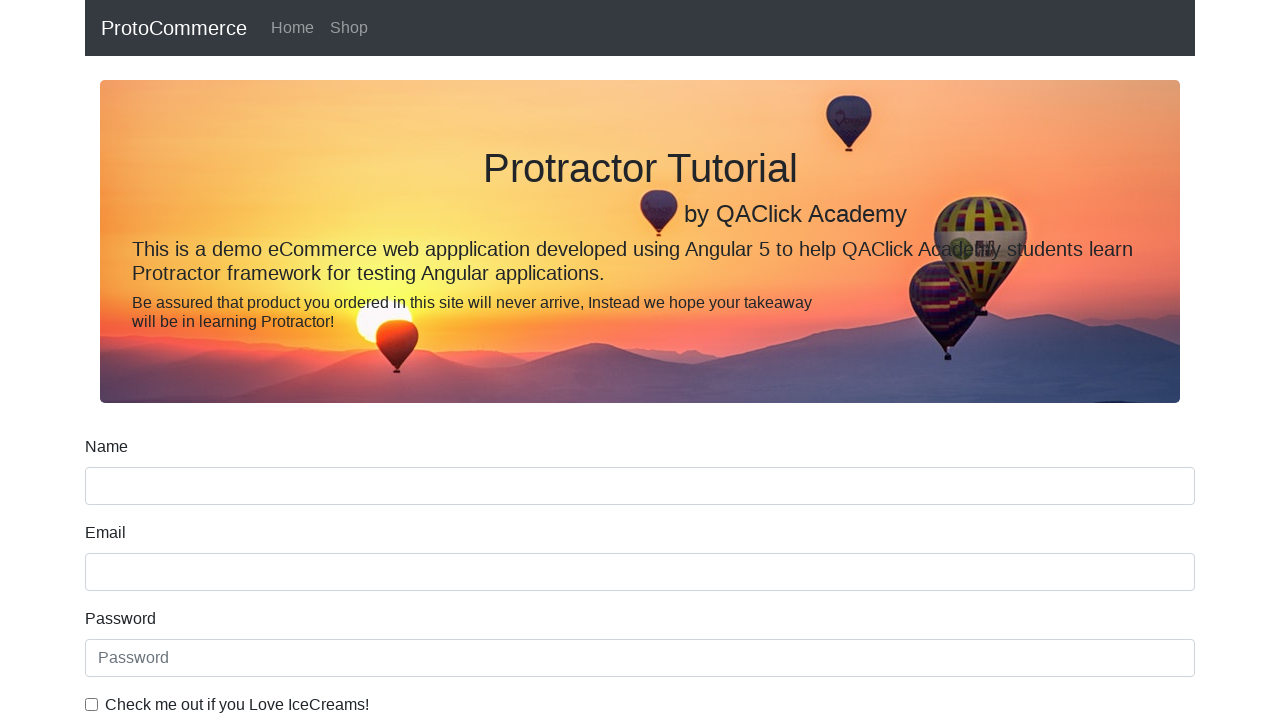

Checked the ice cream checkbox at (92, 704) on internal:label="Check me out if you Love IceCreams!"i
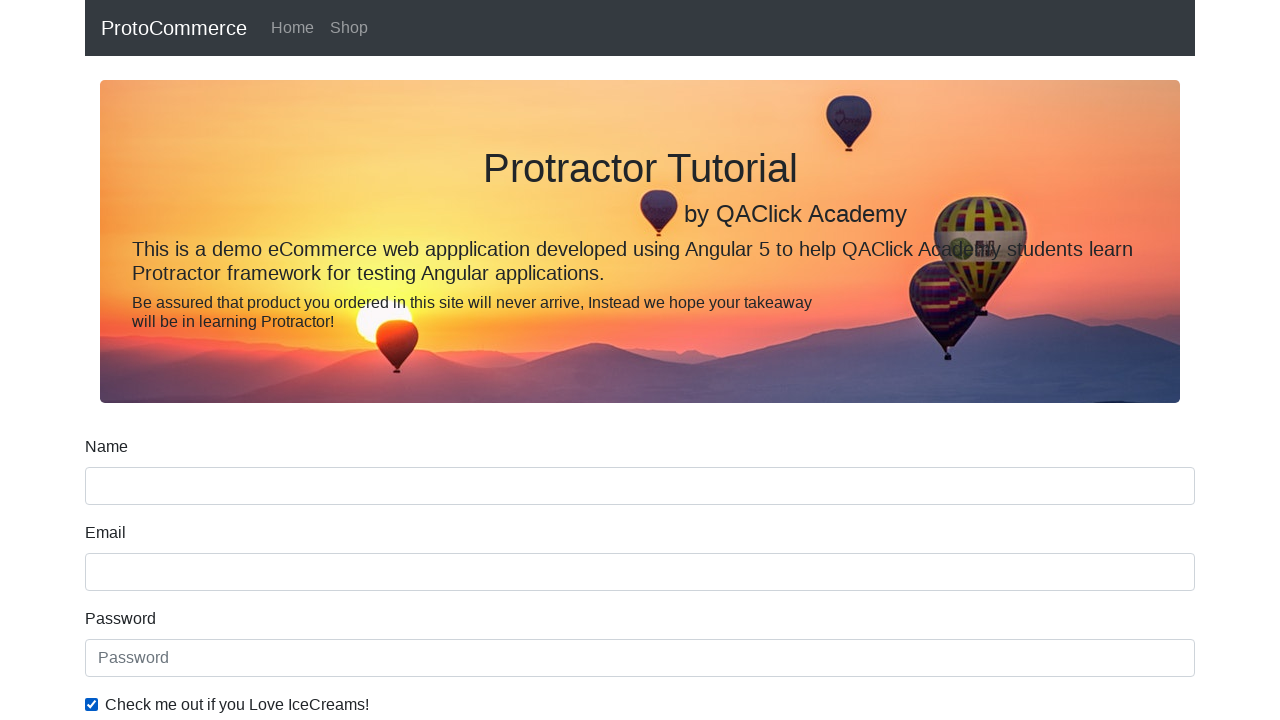

Selected the 'Employed' radio button at (326, 360) on internal:label="Employed"i
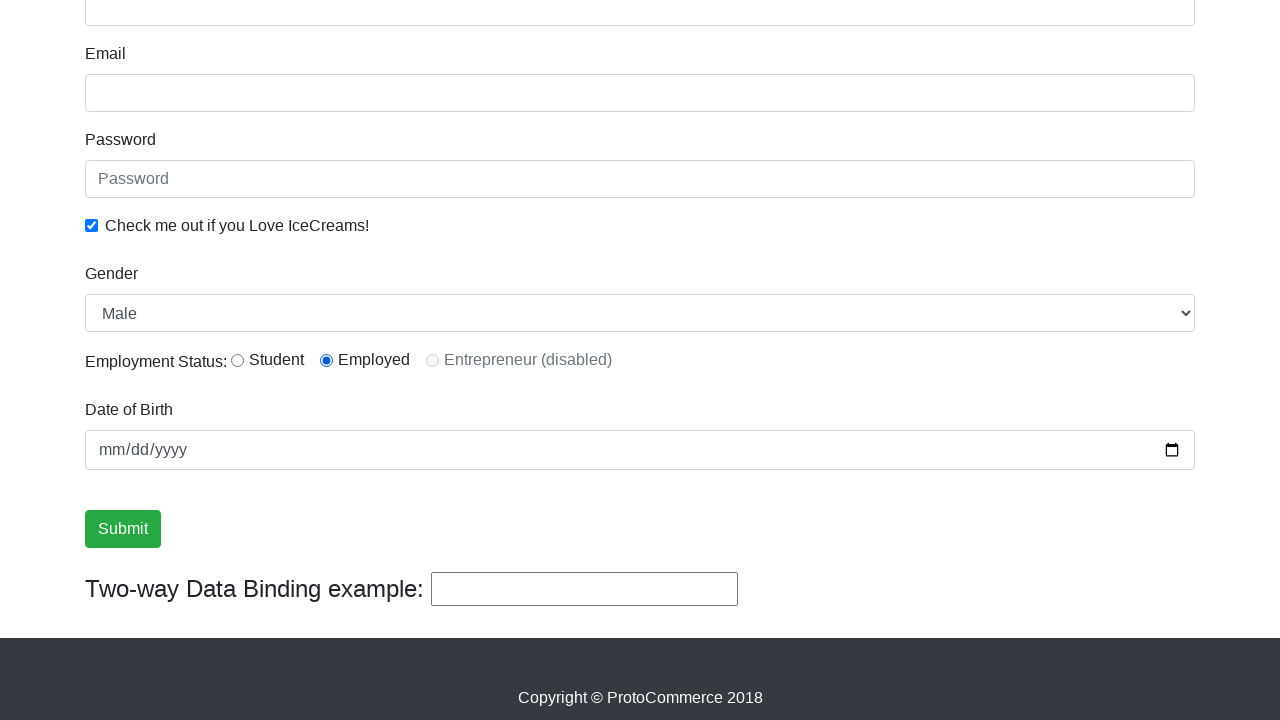

Selected 'Female' from the Gender dropdown on internal:label="Gender"i
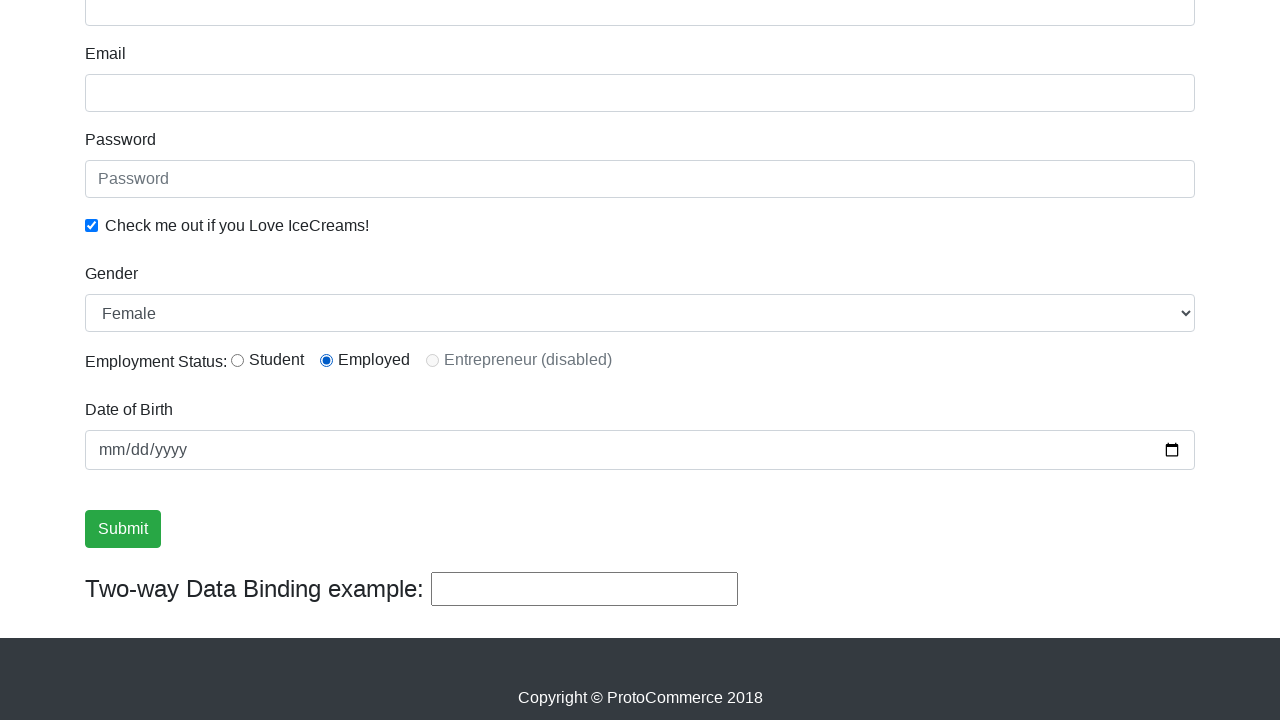

Filled the password field with 'abc123' on internal:attr=[placeholder="Password"i]
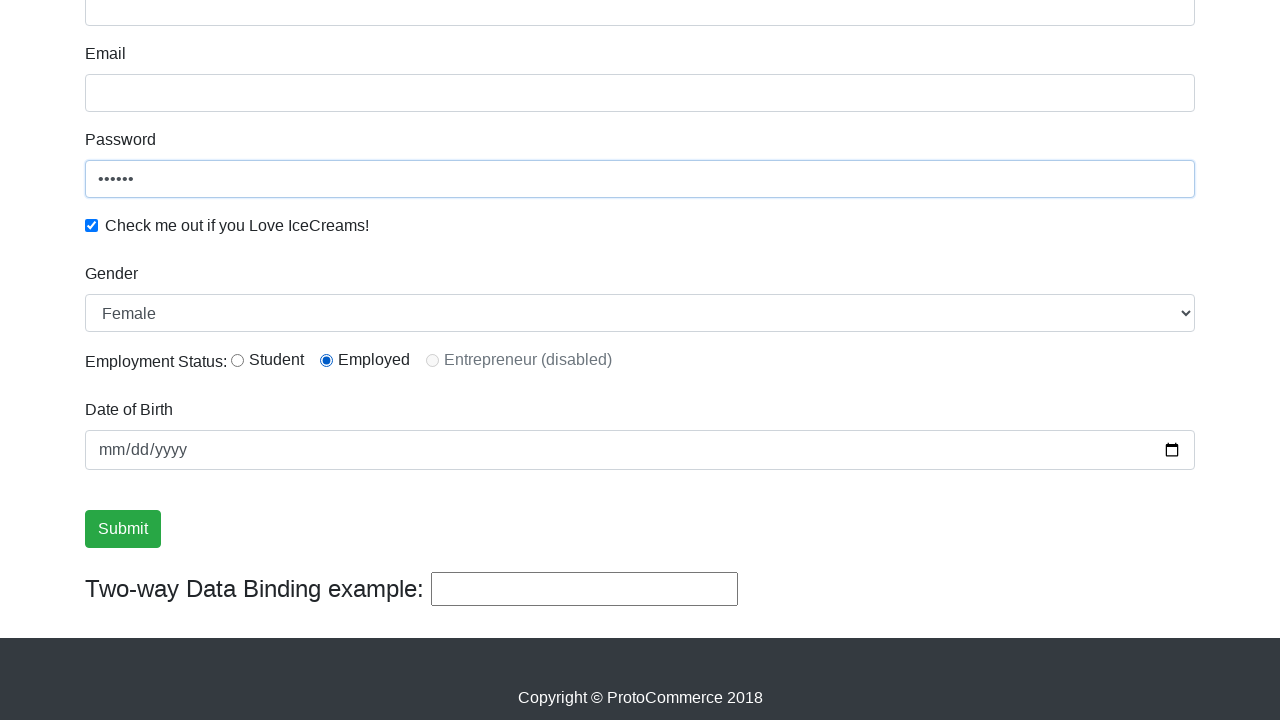

Clicked the Submit button at (123, 529) on internal:role=button[name="Submit"i]
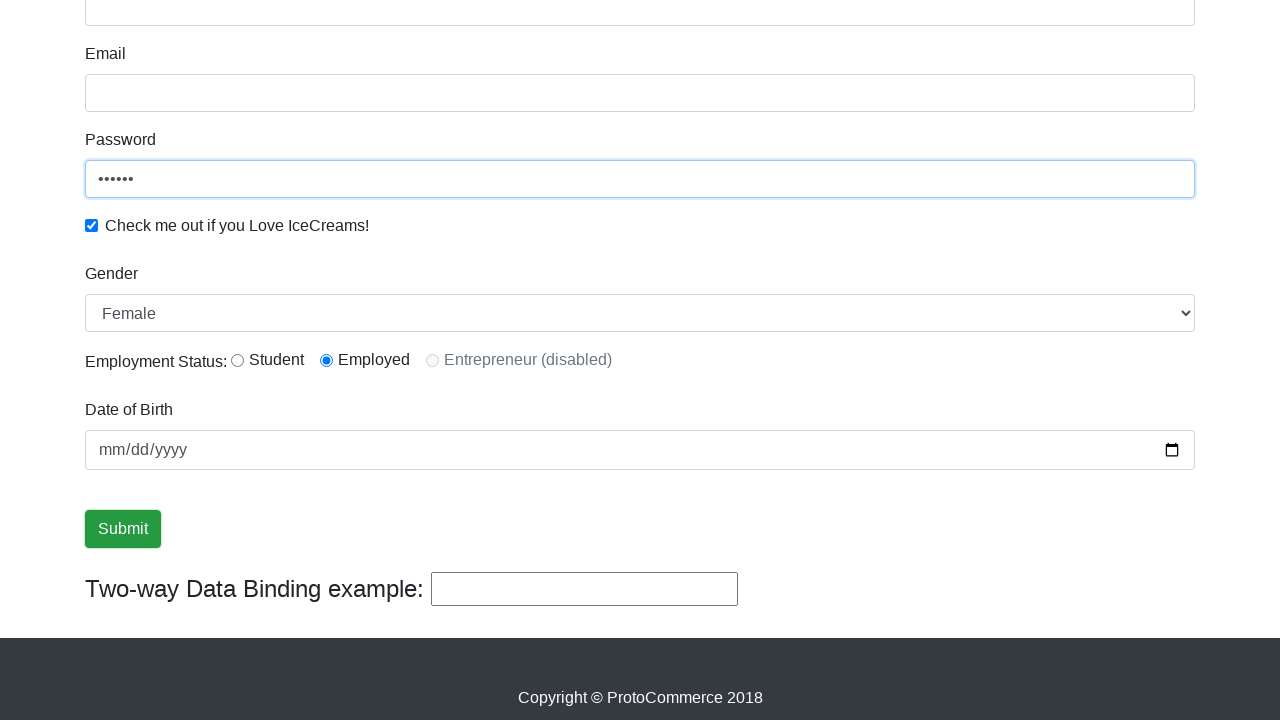

Verified success message is visible
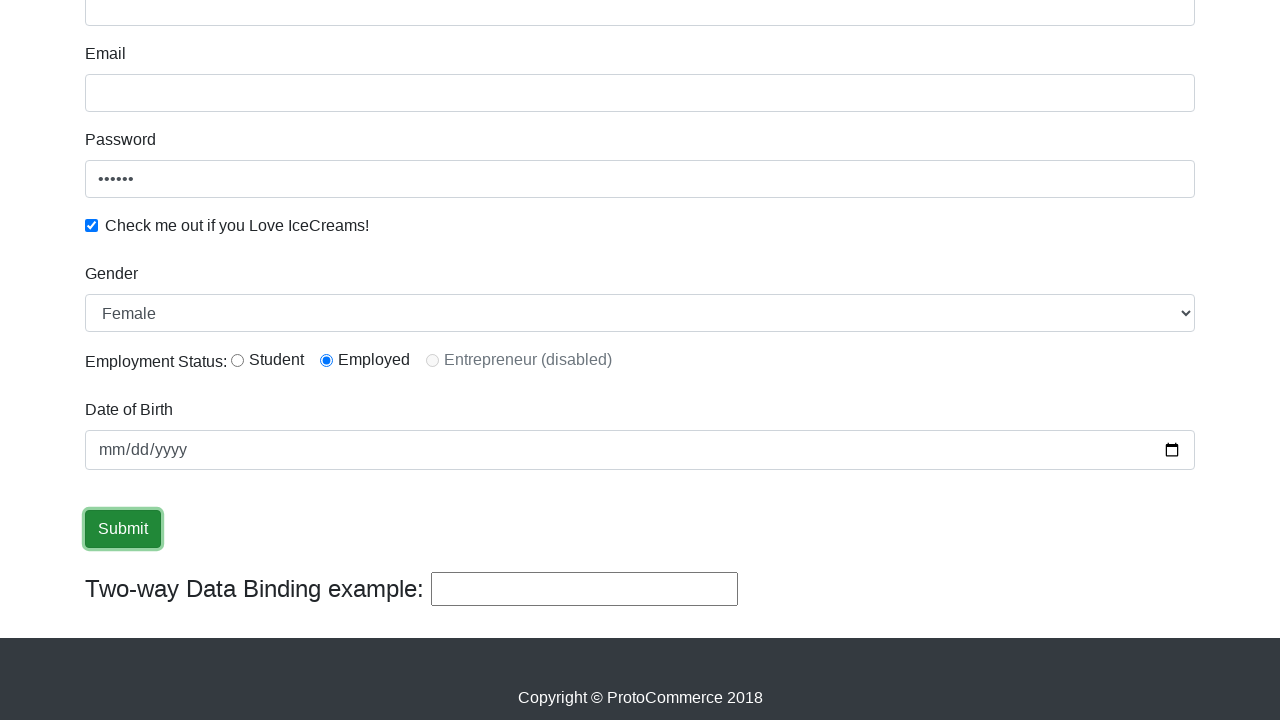

Clicked on the Shop link at (349, 28) on internal:role=link[name="Shop"i]
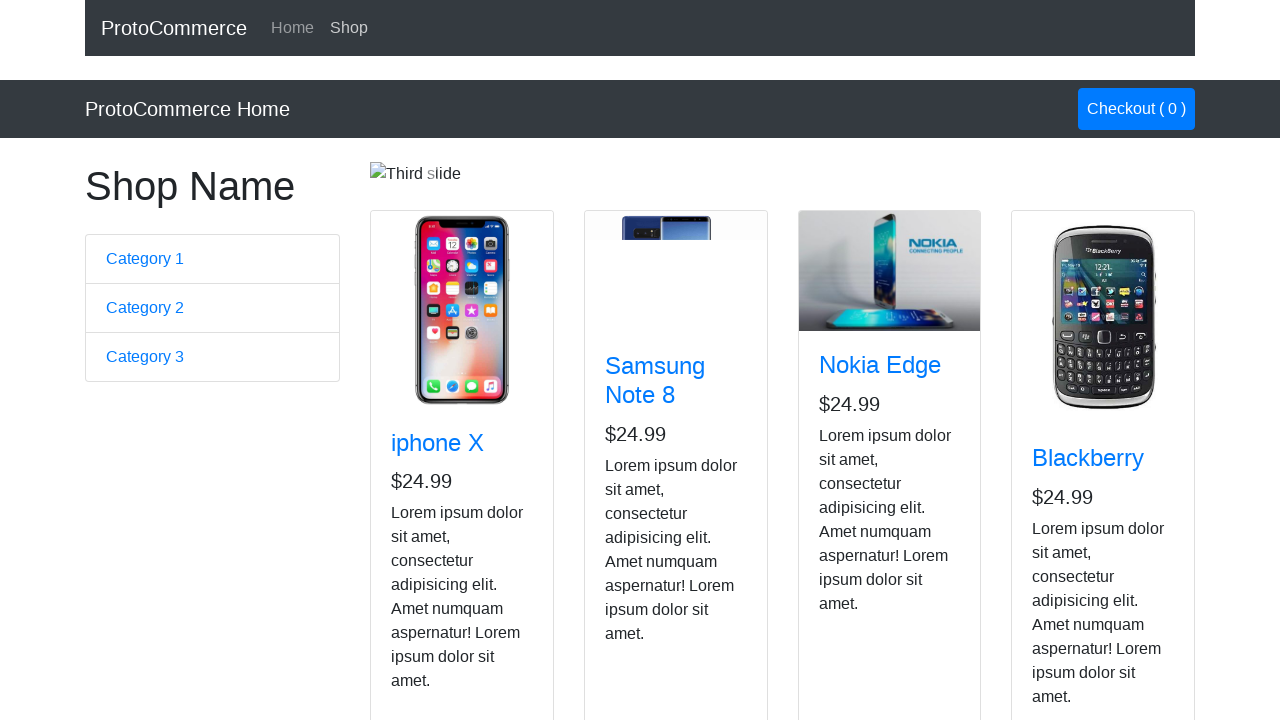

Clicked the button for Nokia Edge product at (854, 528) on app-card >> internal:has-text="Nokia Edge"i >> internal:role=button
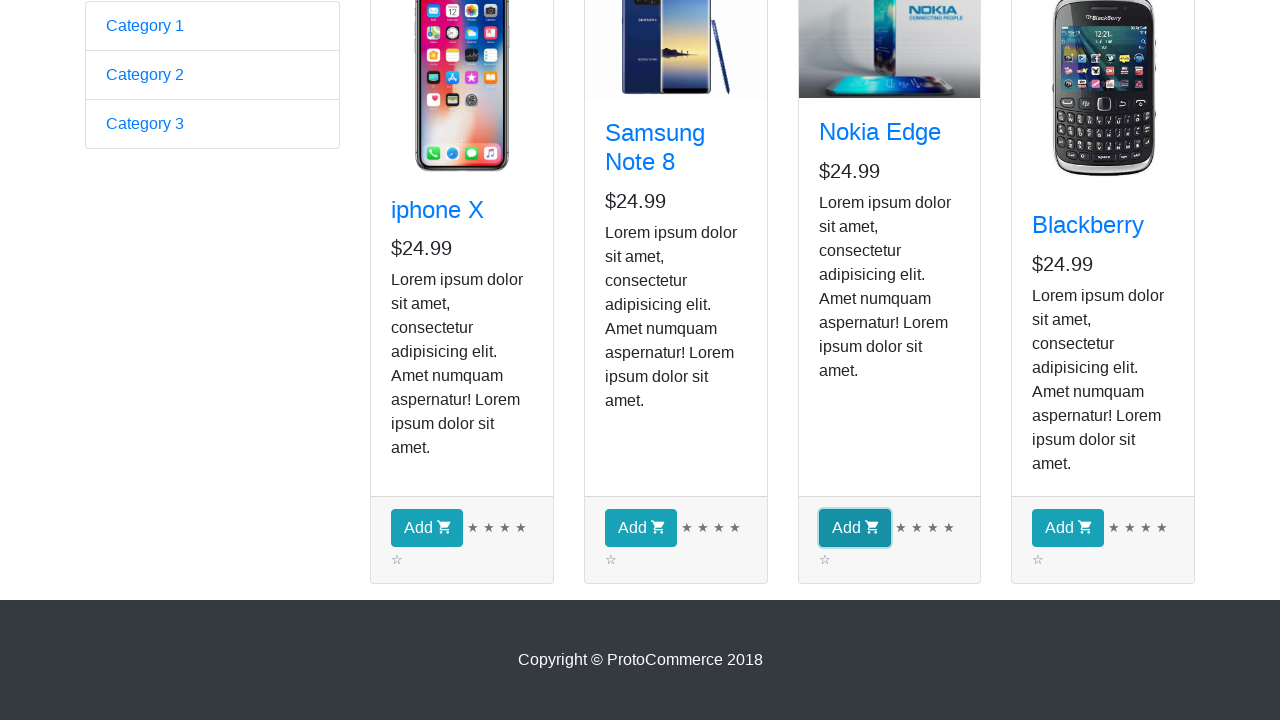

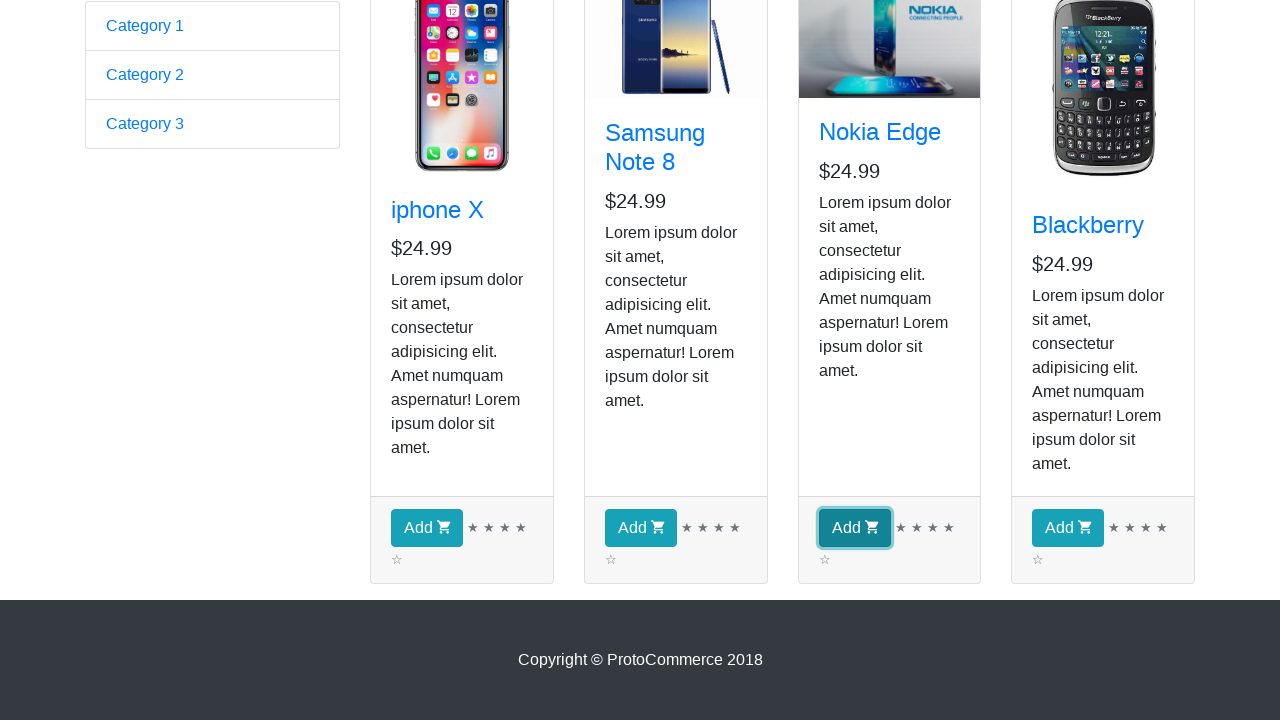